Tests form validation by submitting empty username and password fields to verify the "Username is required" error message appears

Starting URL: https://www.saucedemo.com/

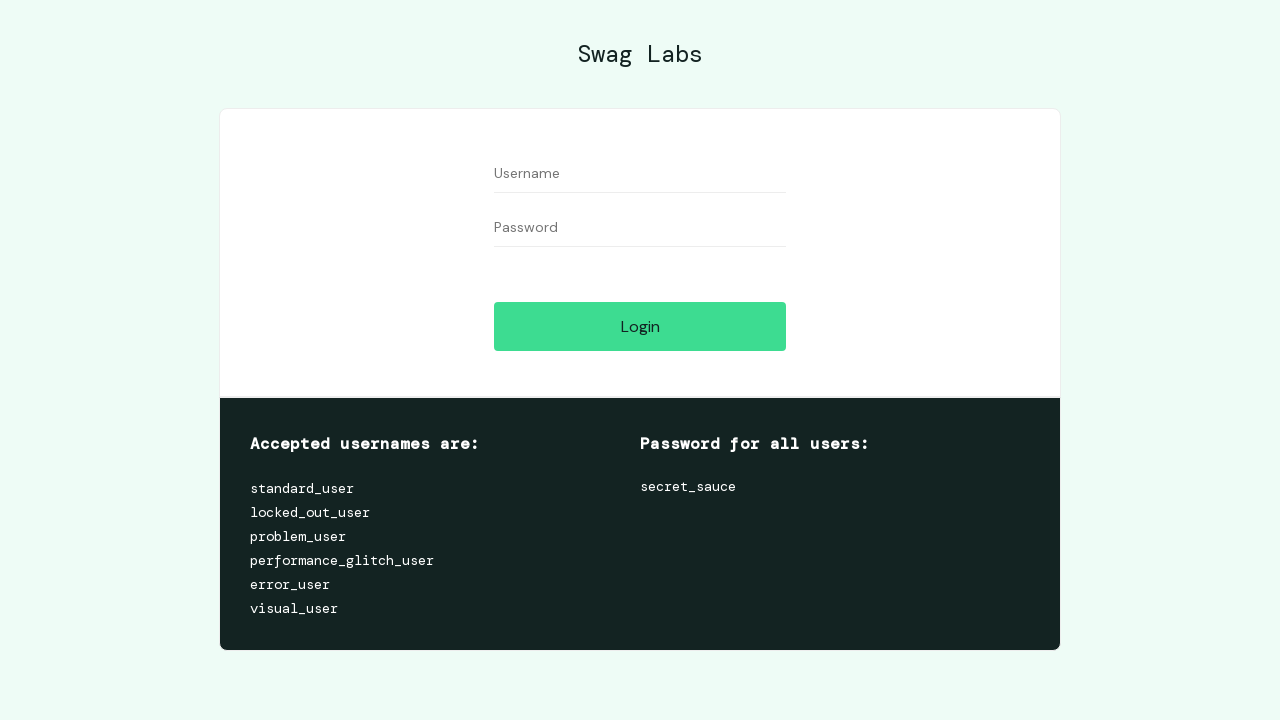

Clicked login button with empty username and password fields at (640, 326) on #login-button
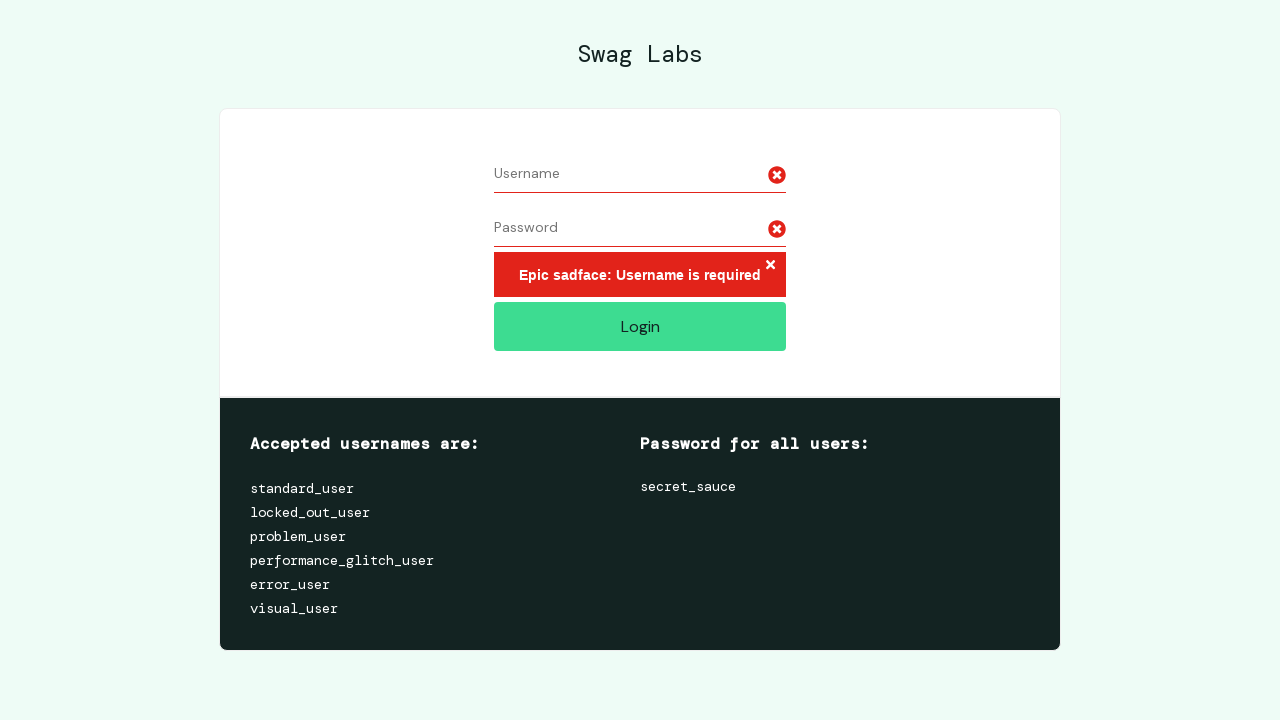

Username is required error message appeared
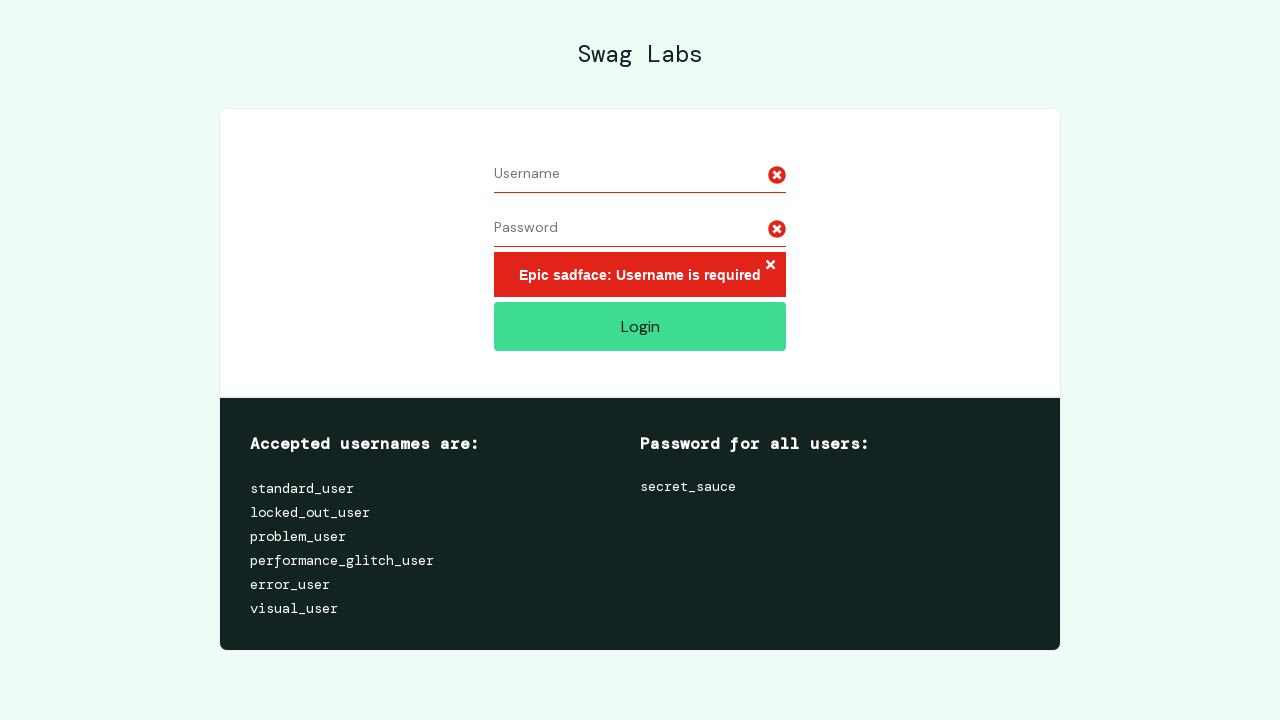

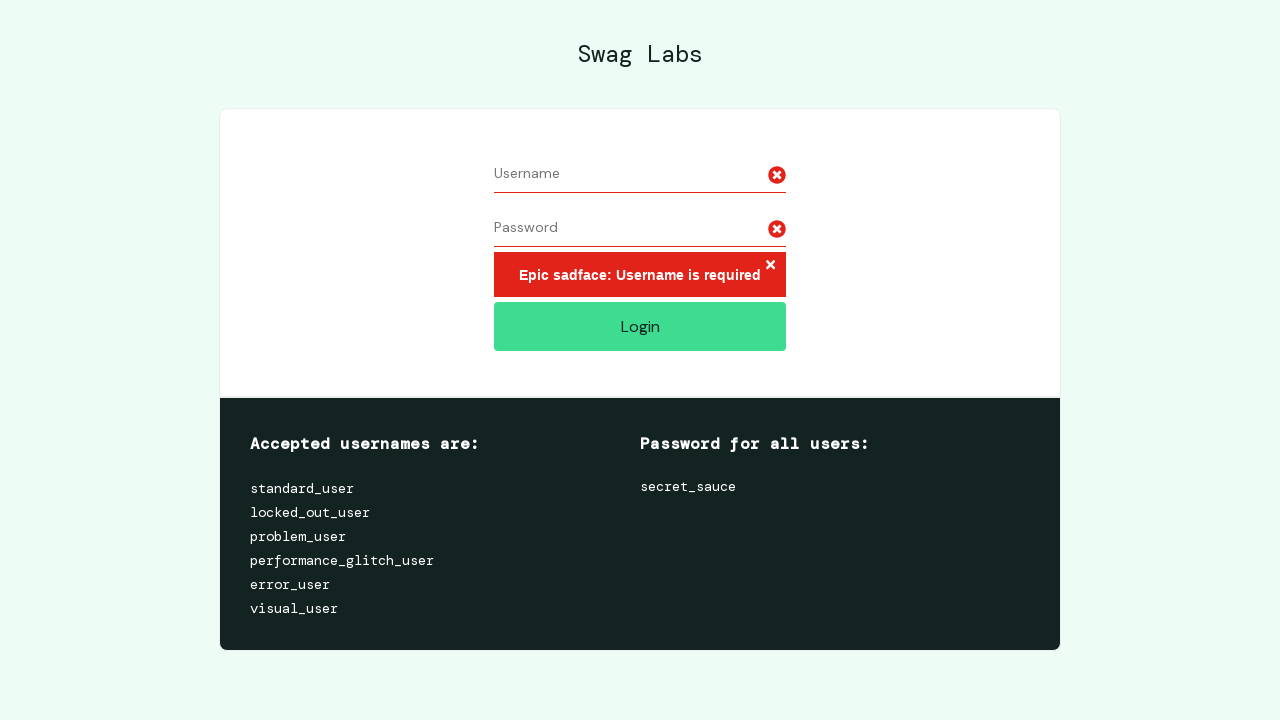